Tests a text box form by filling in full name, email, current address, and permanent address fields, then submitting the form

Starting URL: https://demoqa.com/text-box

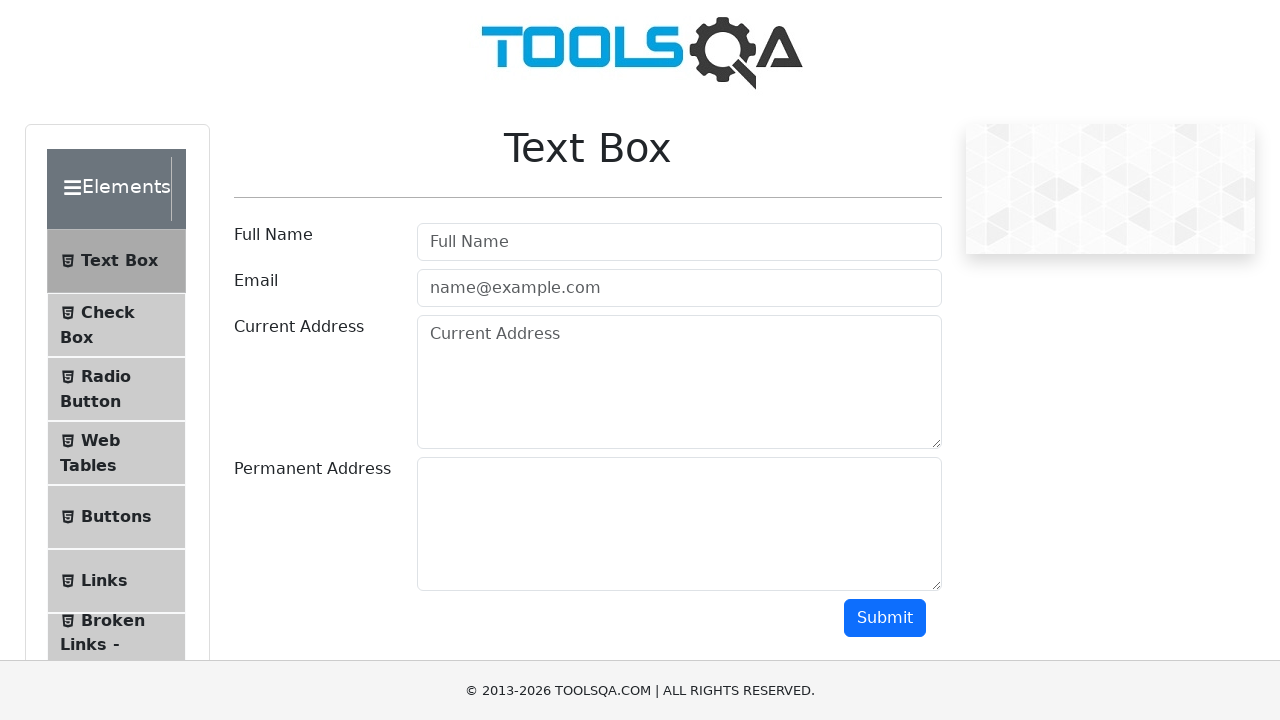

Filled full name field with 'John Doe' on #userName
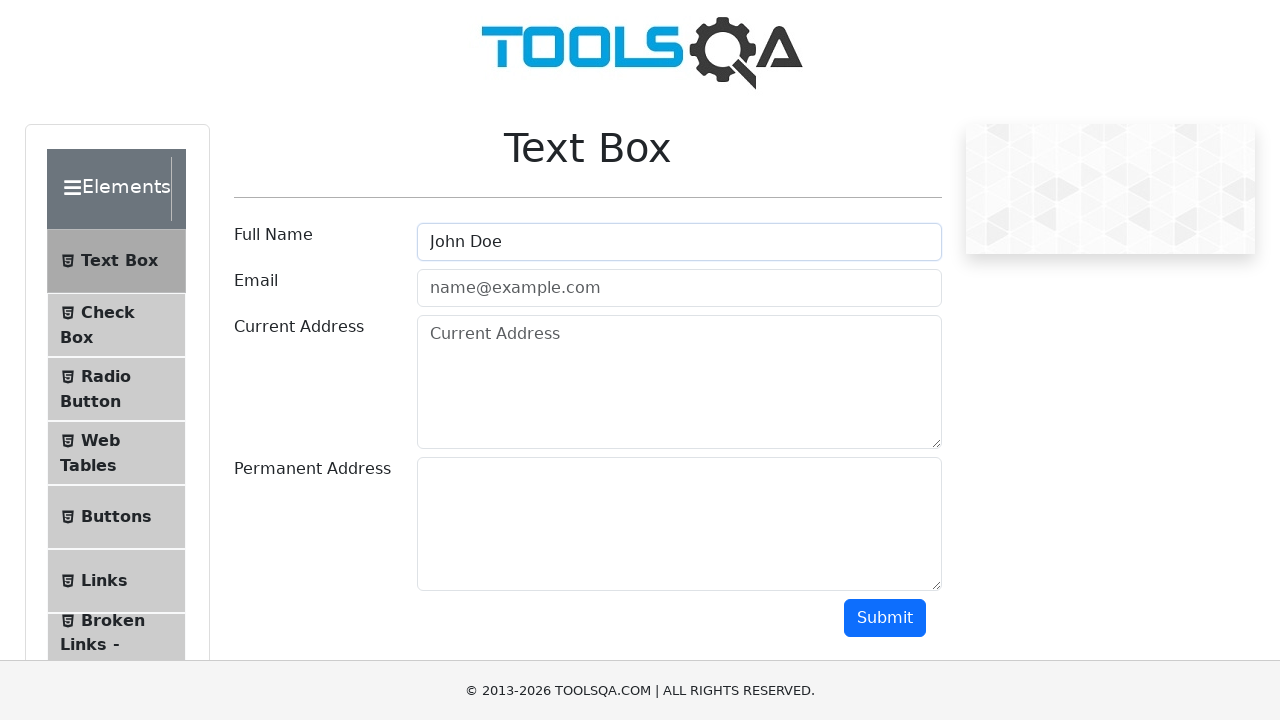

Filled email field with 'testuser@example.com' on #userEmail
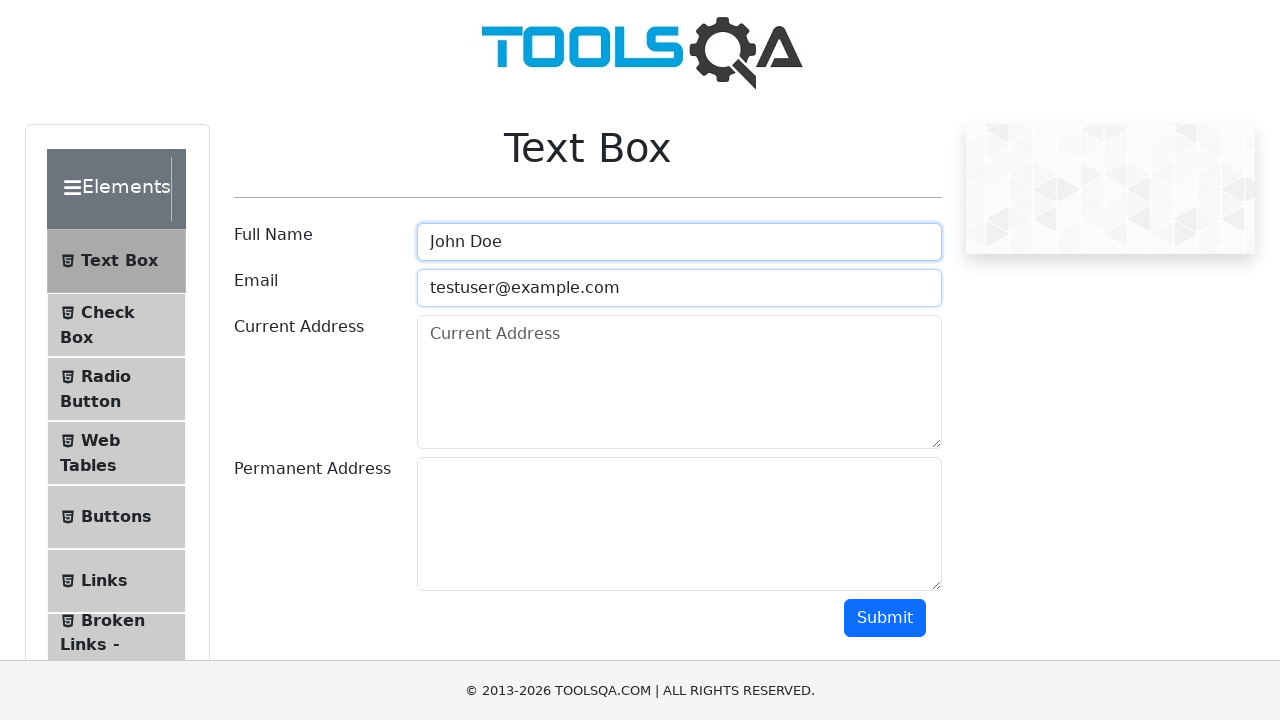

Filled current address field with '123 Main St' on #currentAddress
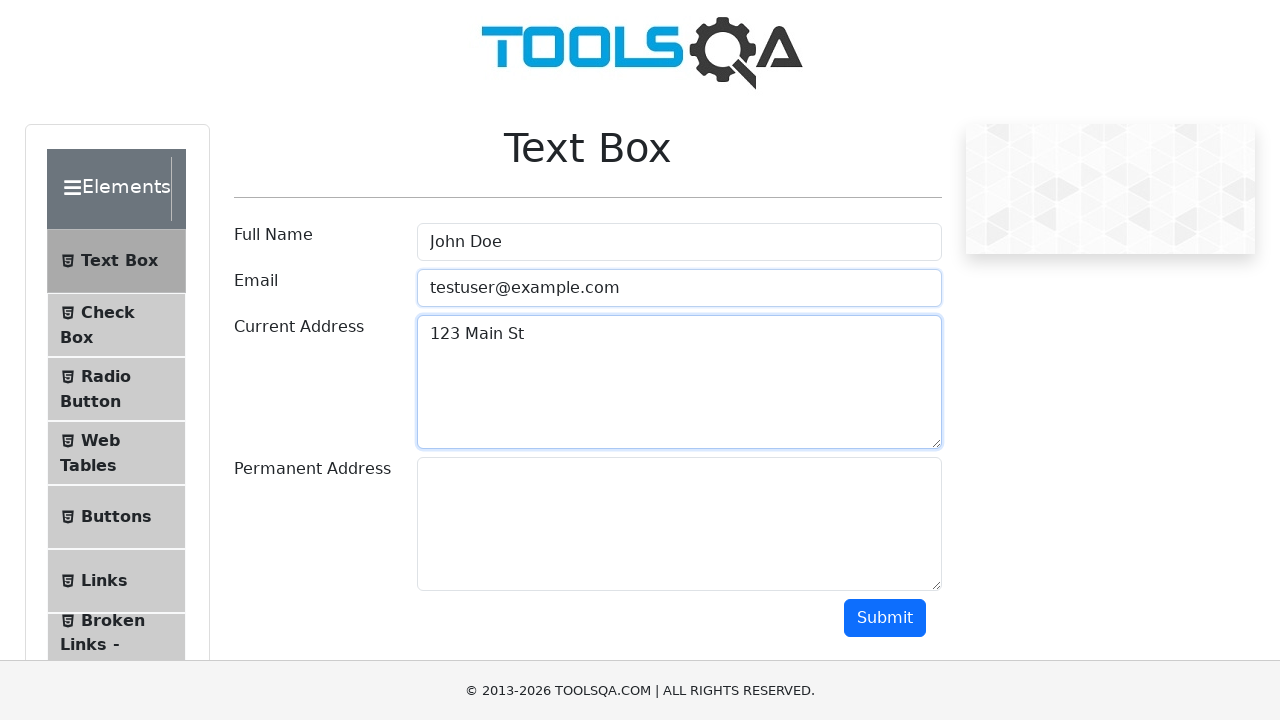

Filled permanent address field with '456 Oak Avenue' on #permanentAddress
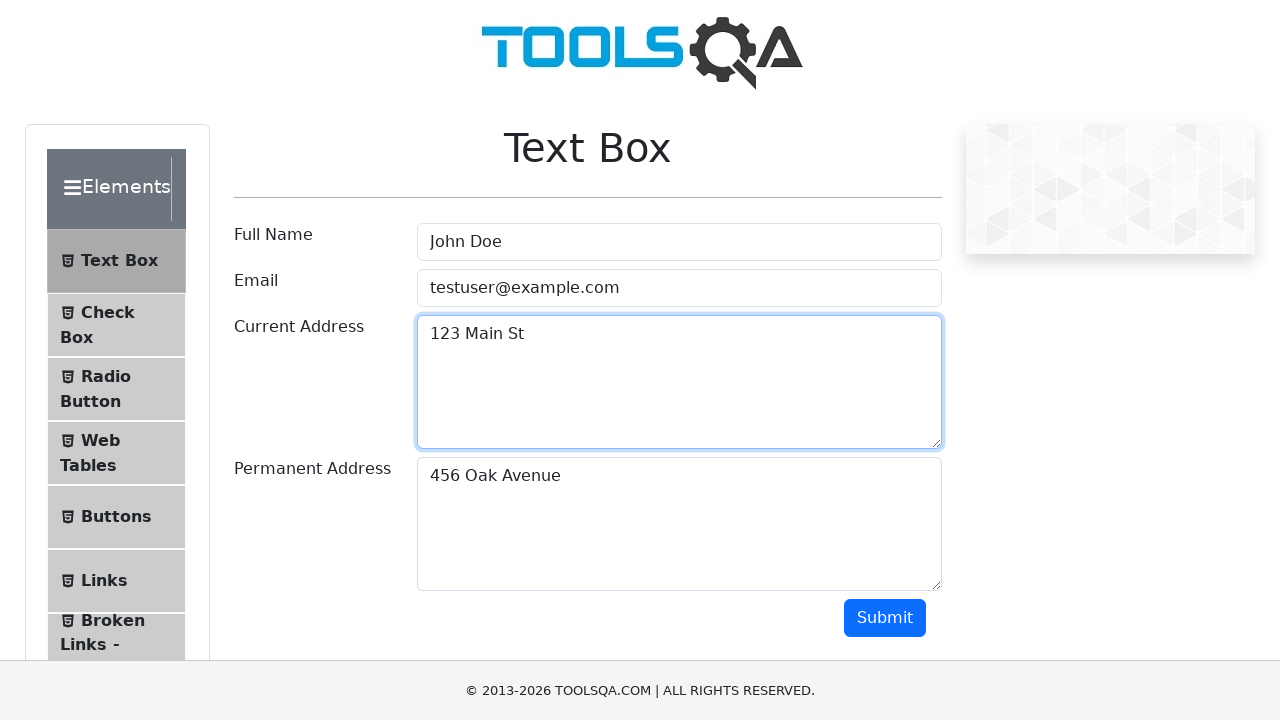

Clicked submit button to submit the form at (885, 618) on #submit
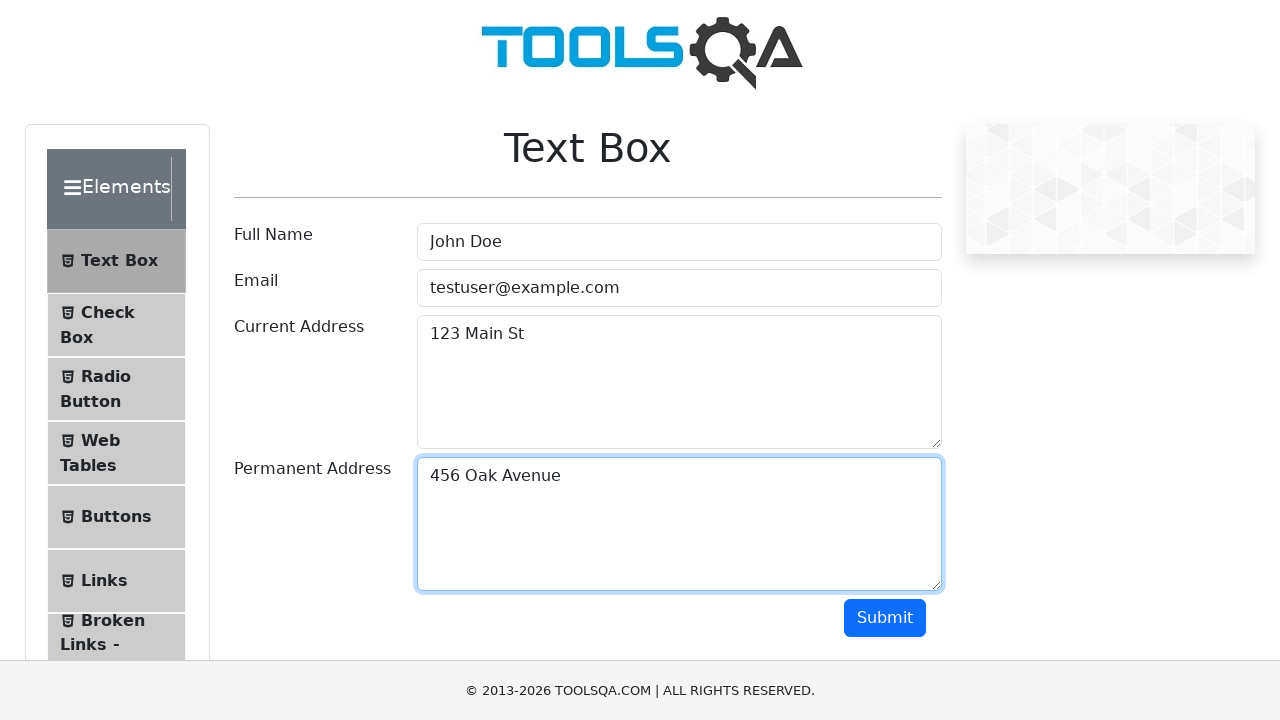

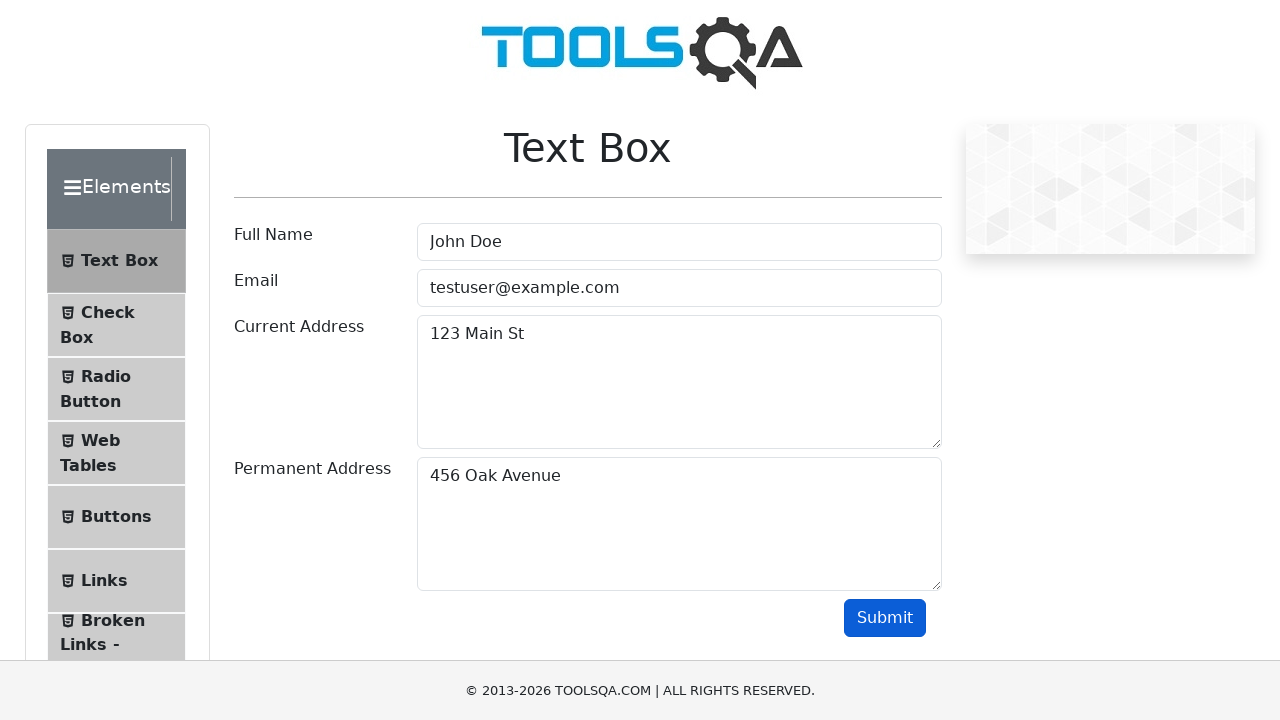